Solves a math captcha by reading a value, calculating the result, filling the answer, selecting checkboxes, and submitting the form

Starting URL: https://suninjuly.github.io/execute_script.html

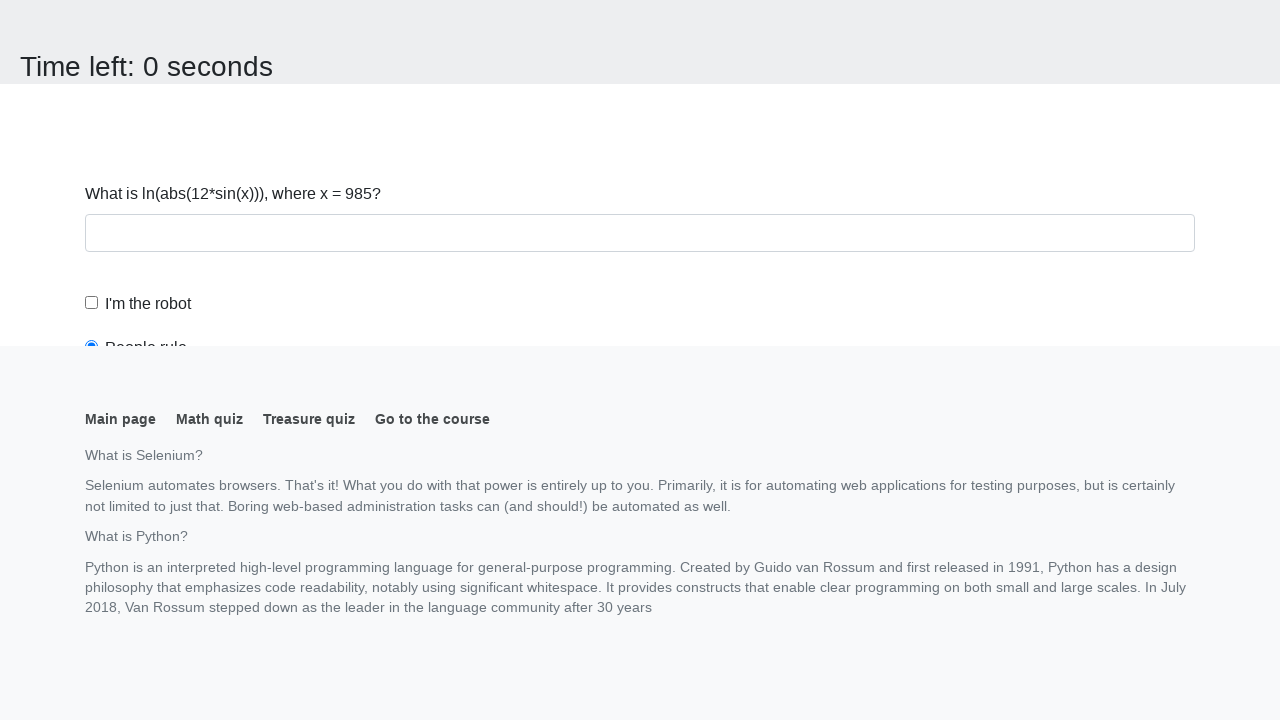

Navigated to the math captcha page
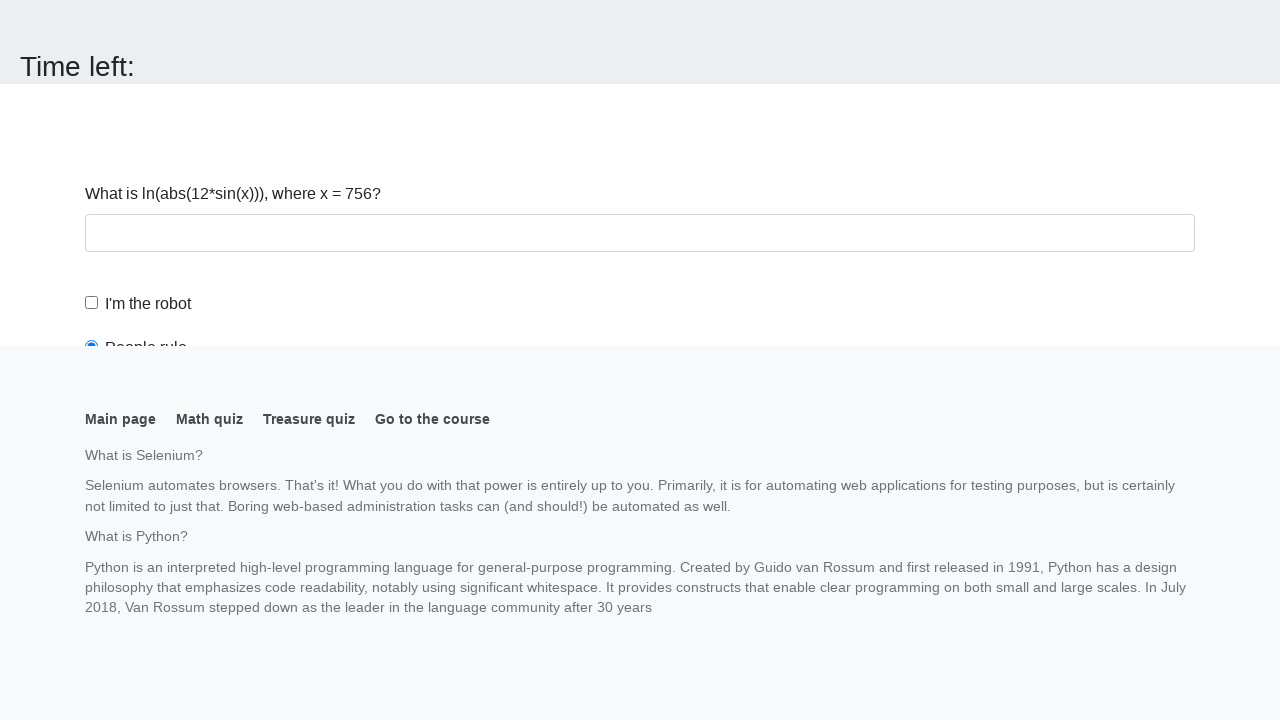

Read the input value from the page
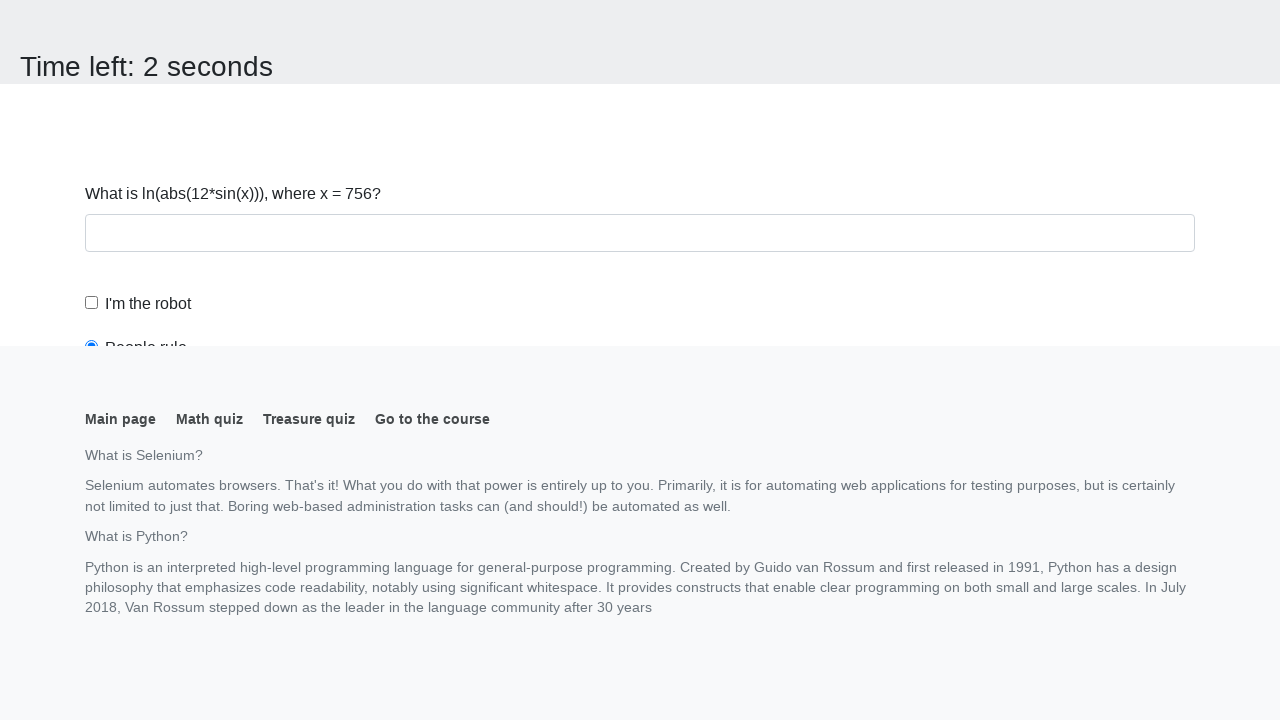

Calculated the result: 2.3815023201728955
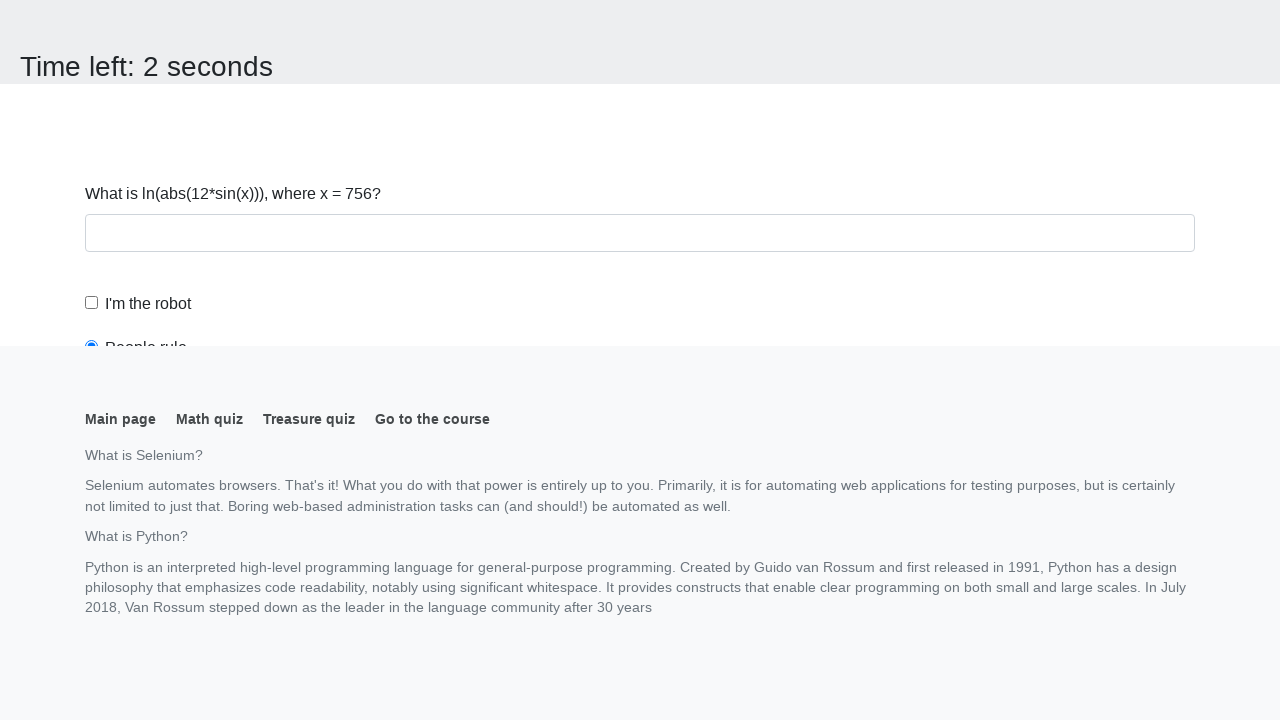

Filled the answer field with calculated value on #answer
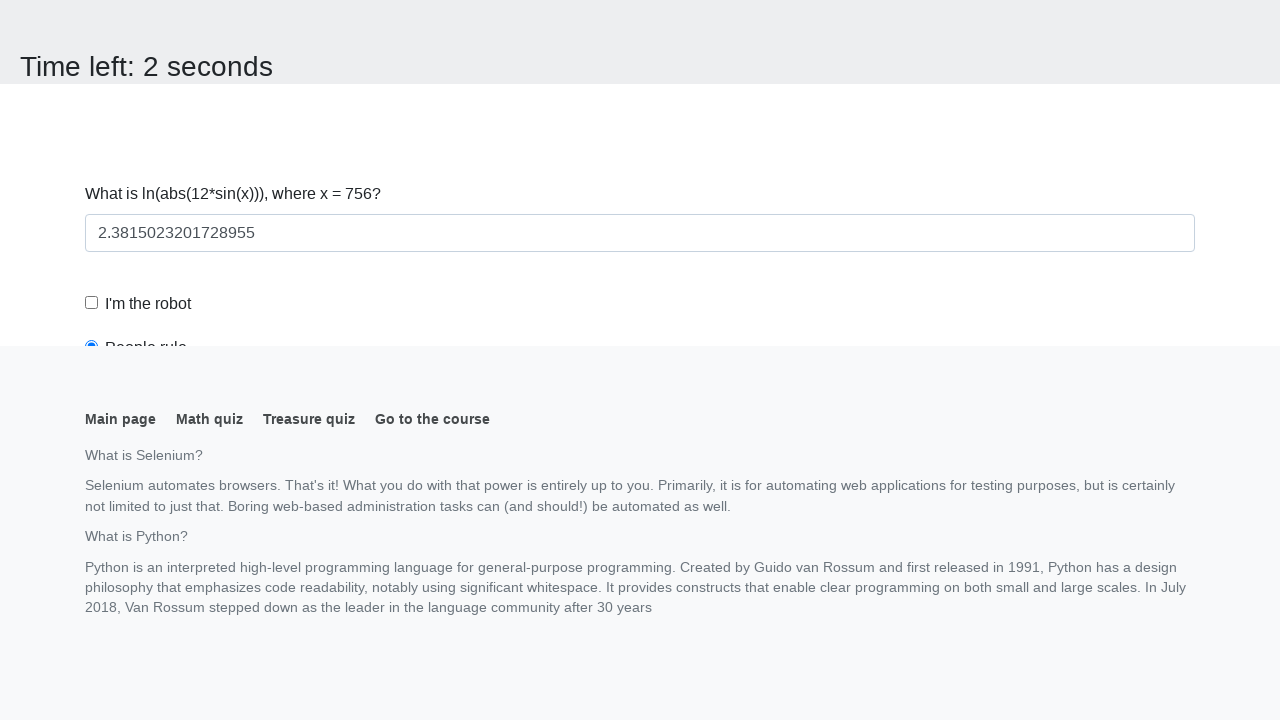

Clicked the robot checkbox at (92, 303) on #robotCheckbox
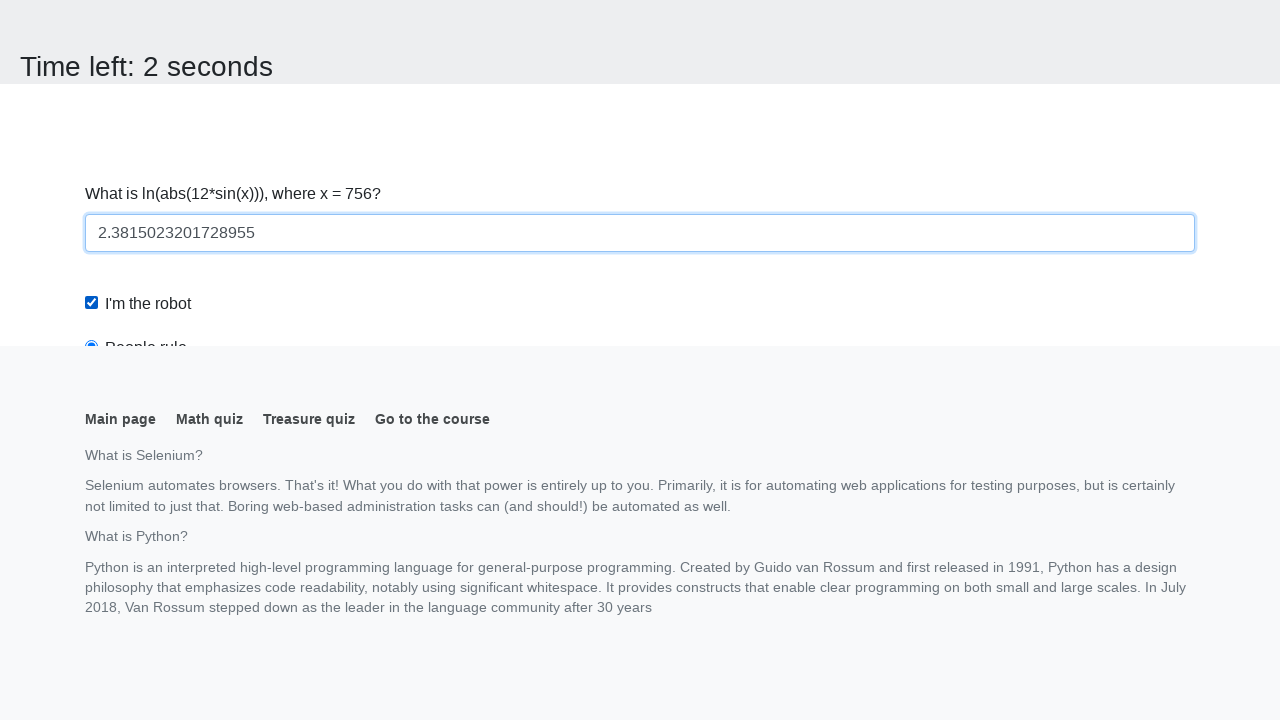

Scrolled down 150px to reveal more content
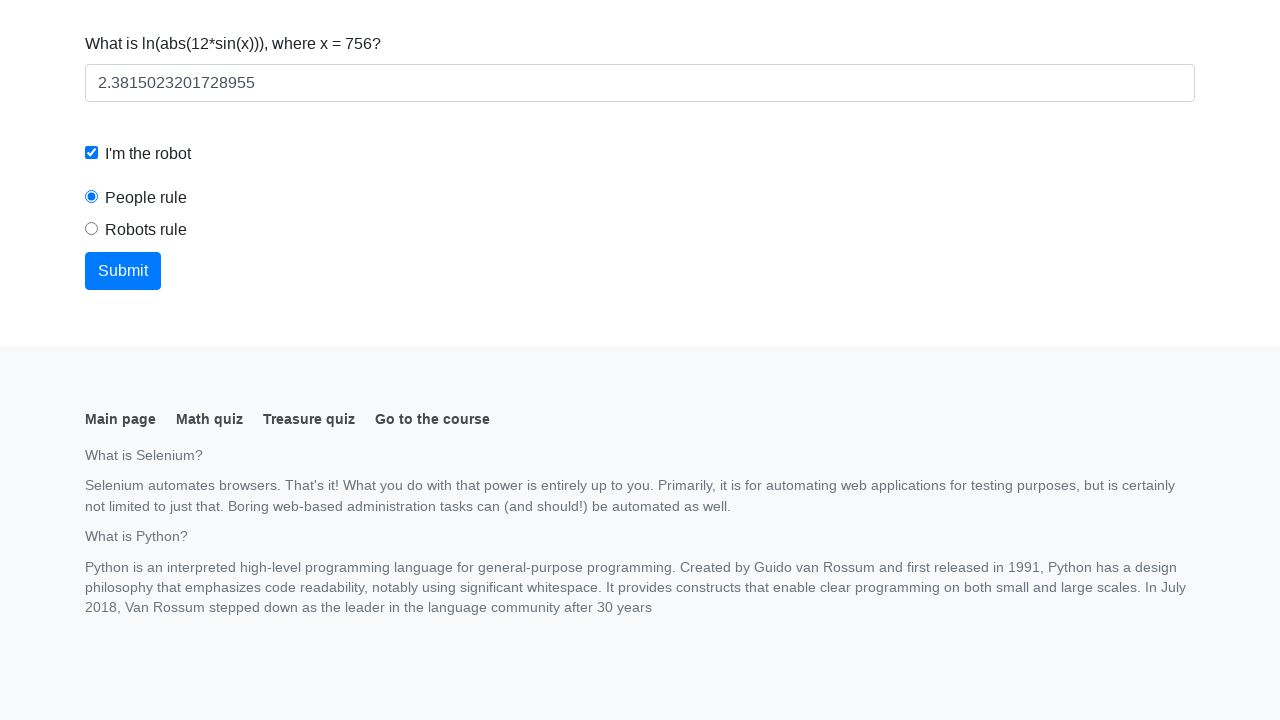

Clicked the robots rule radio button at (92, 229) on #robotsRule
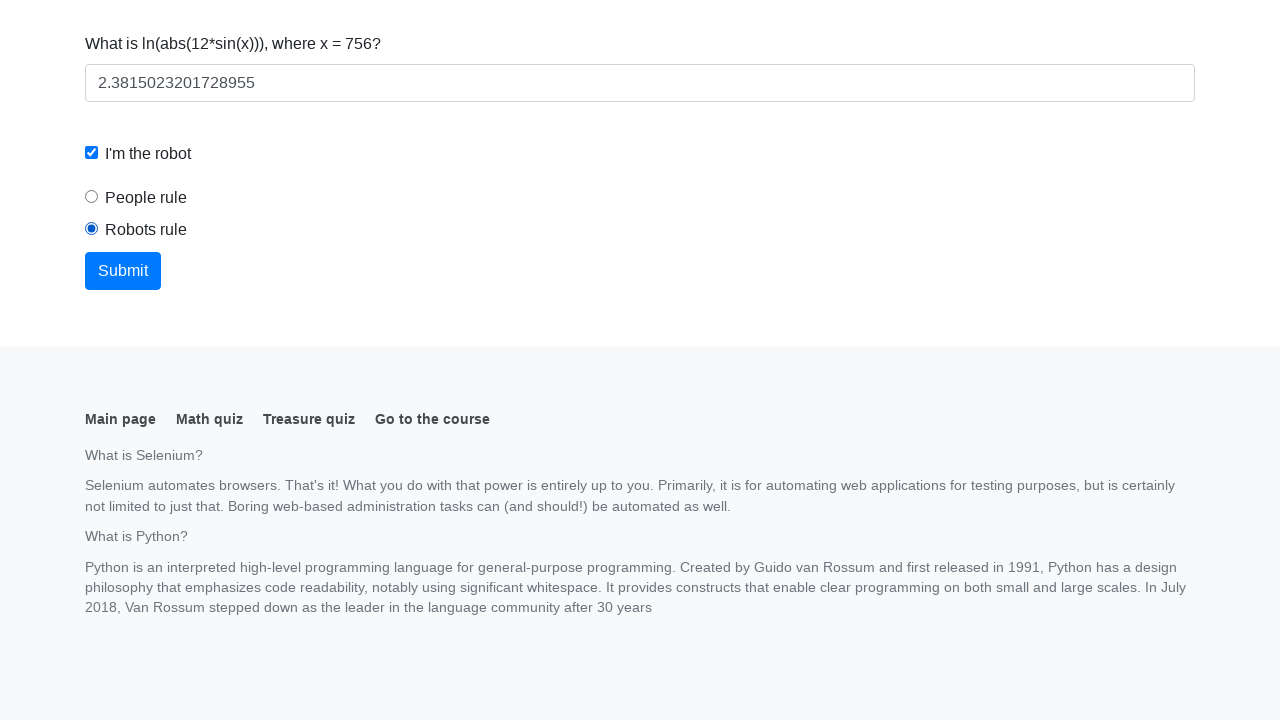

Submitted the form at (123, 271) on button[type='submit']
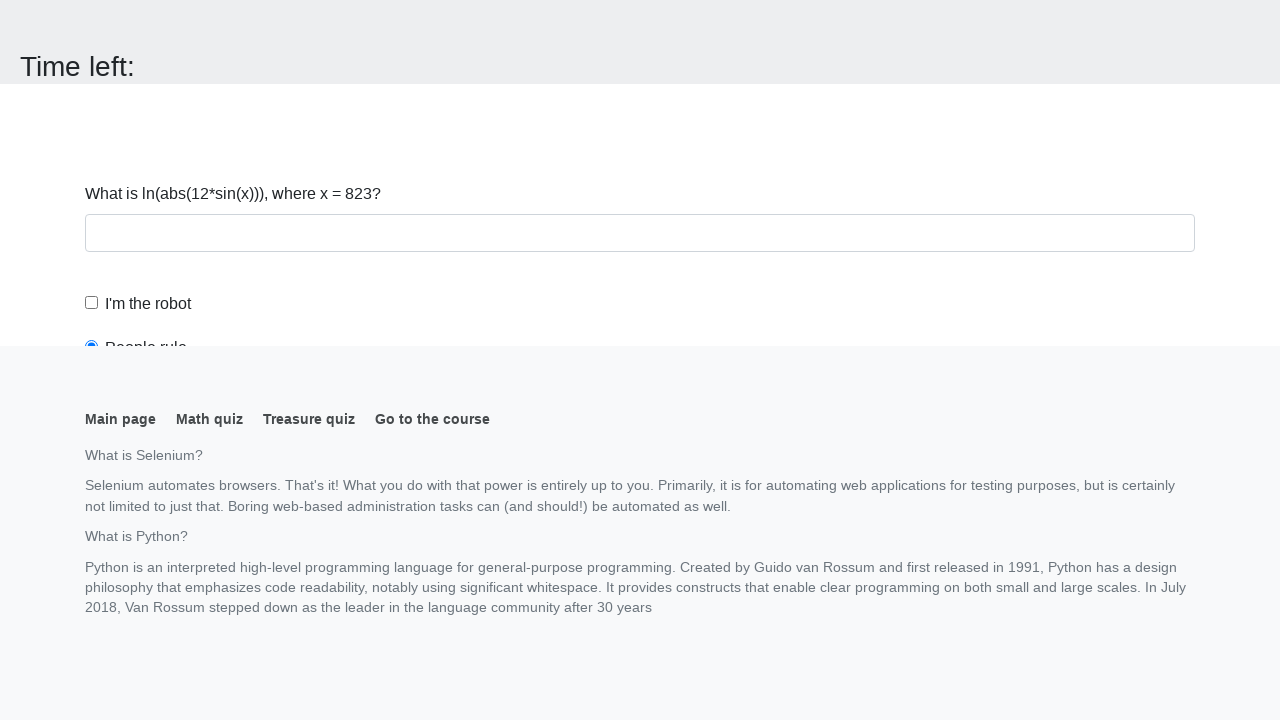

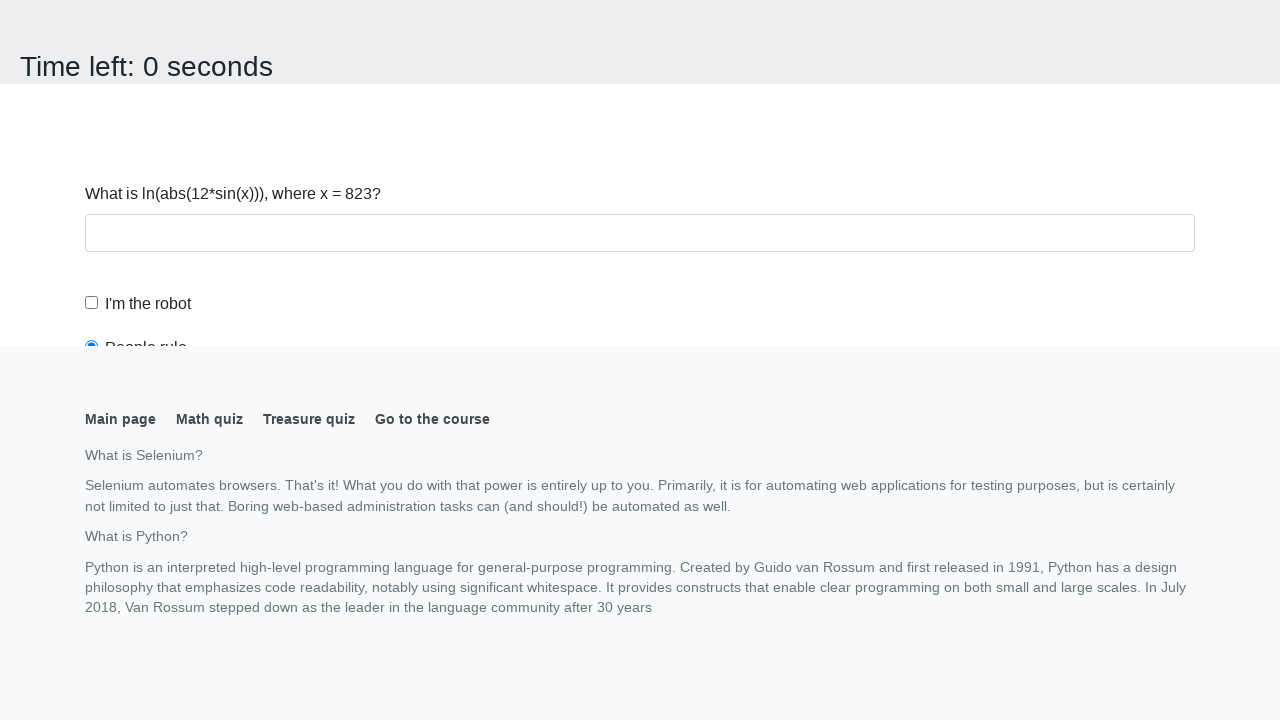